Tests explicit wait functionality by waiting for a price element to show "100", then clicking a book button, calculating a mathematical answer based on a displayed value, filling in the answer, and submitting the form.

Starting URL: http://suninjuly.github.io/explicit_wait2.html

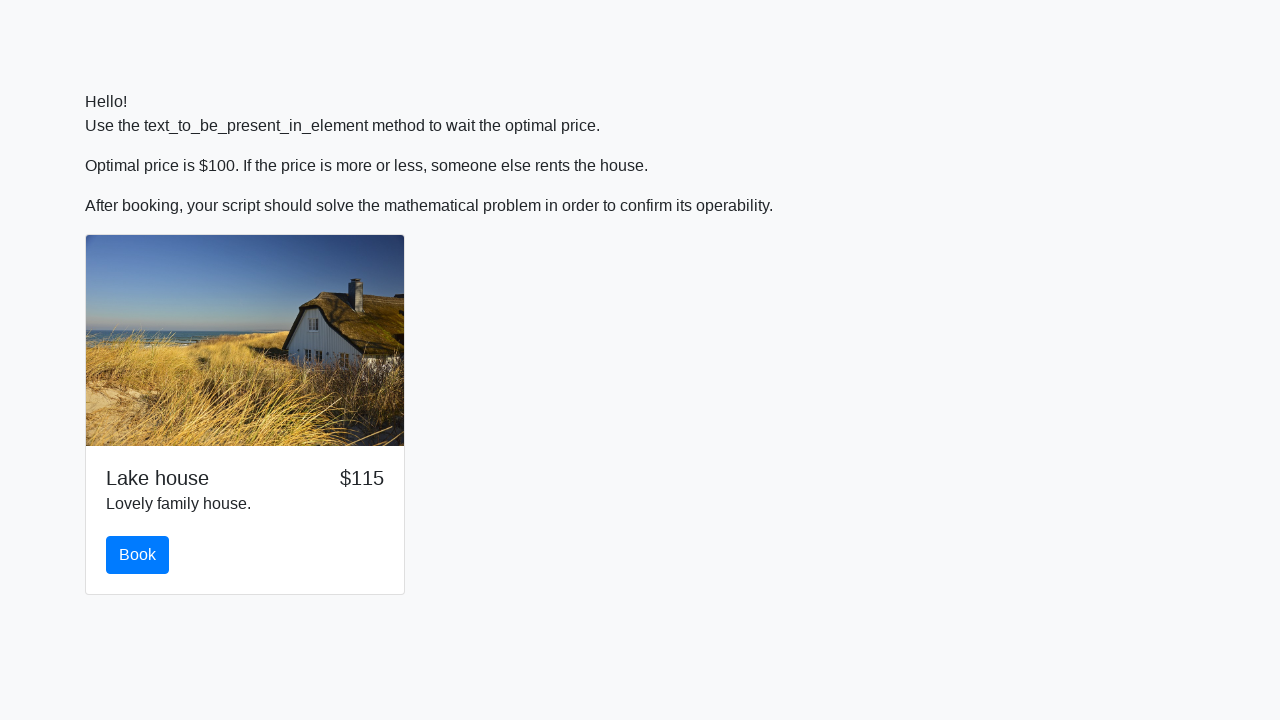

Waited for price element to display '100'
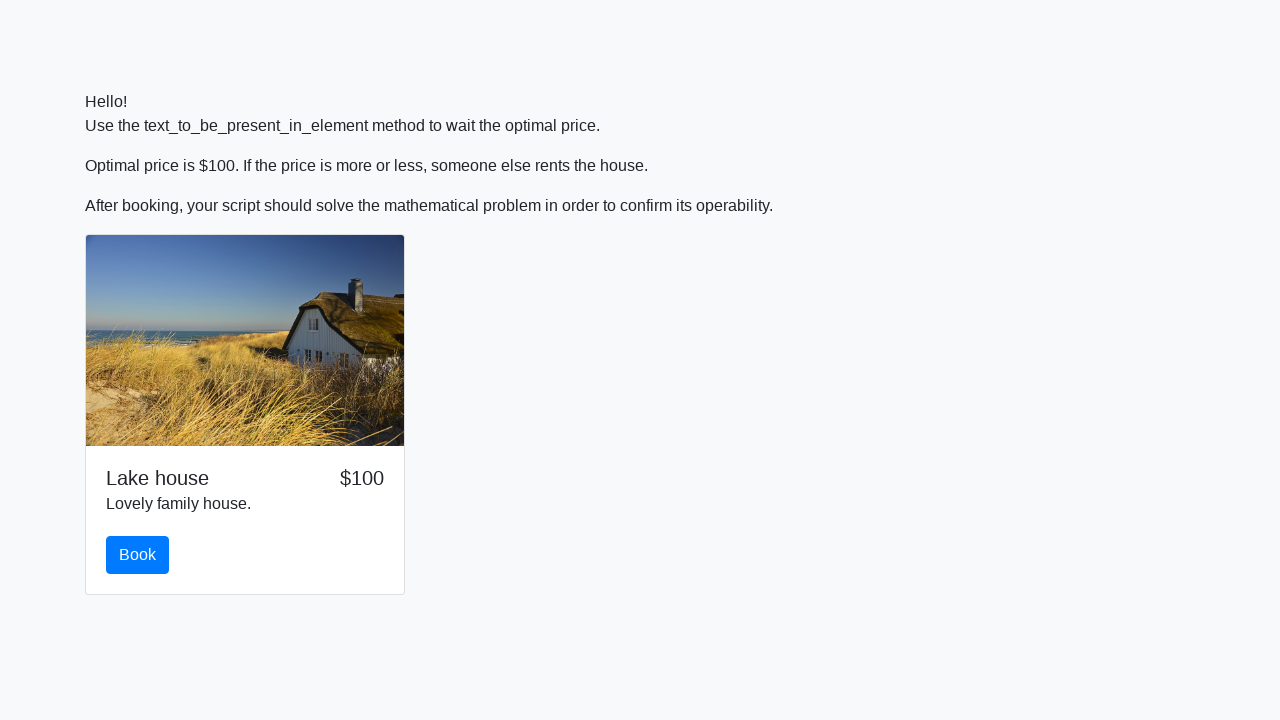

Clicked the book button at (138, 555) on #book
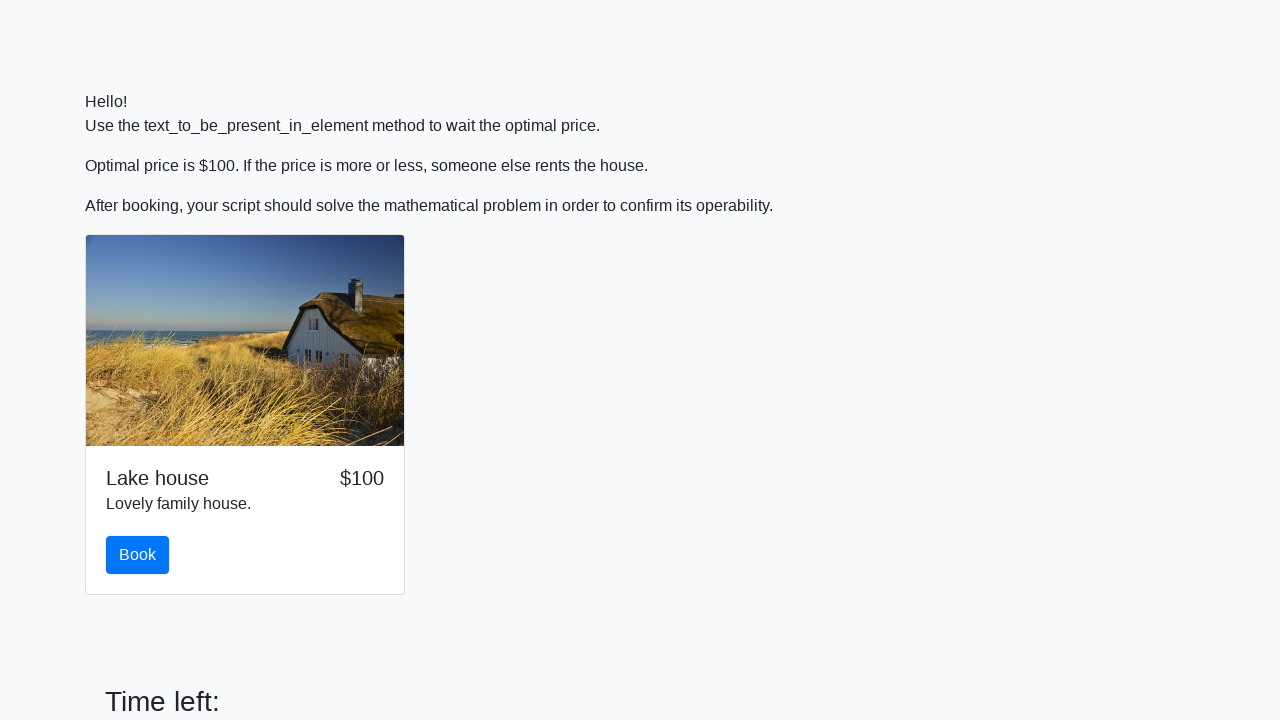

Retrieved x value from input_value element: 719
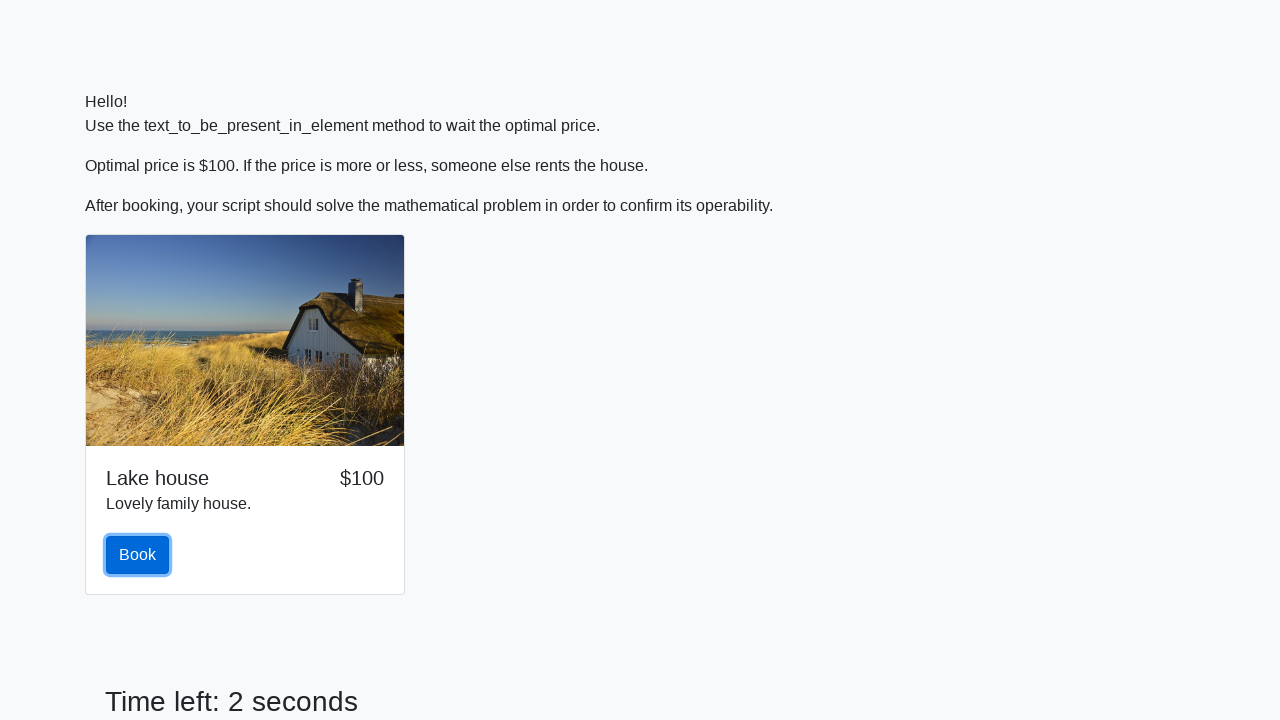

Calculated answer using formula: 1.5983289646369394
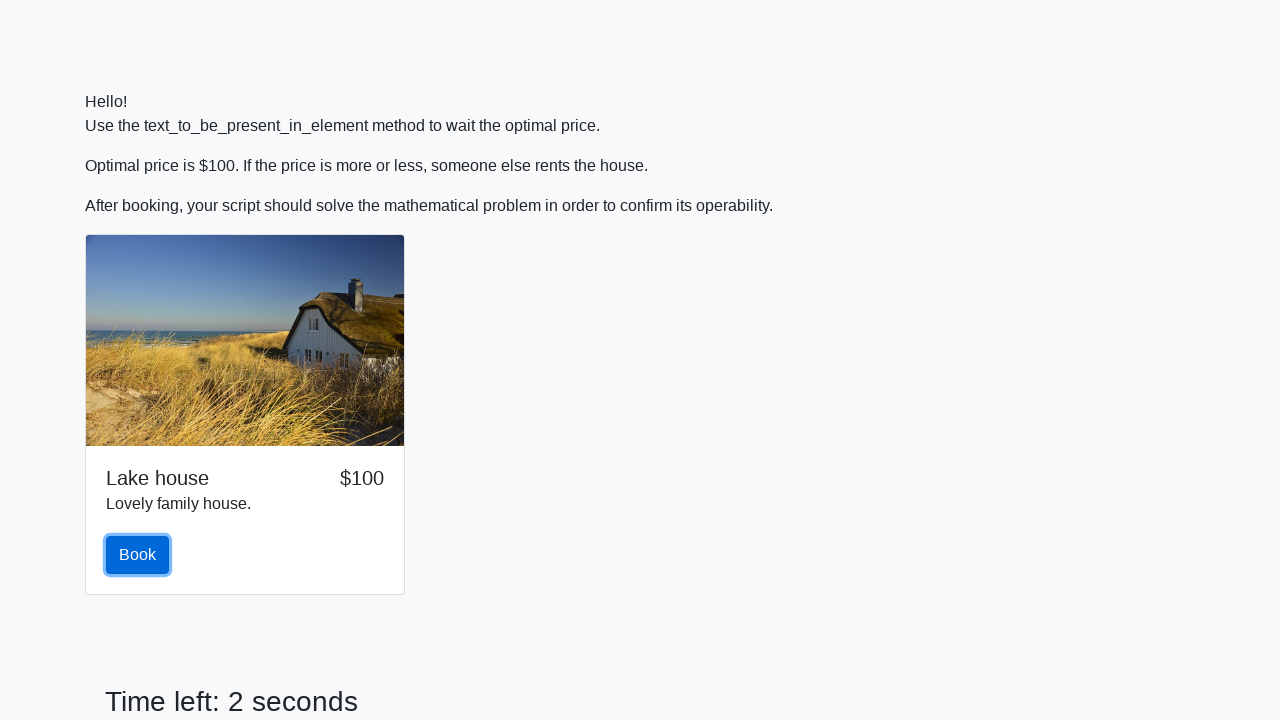

Filled answer field with calculated value: 1.5983289646369394 on #answer
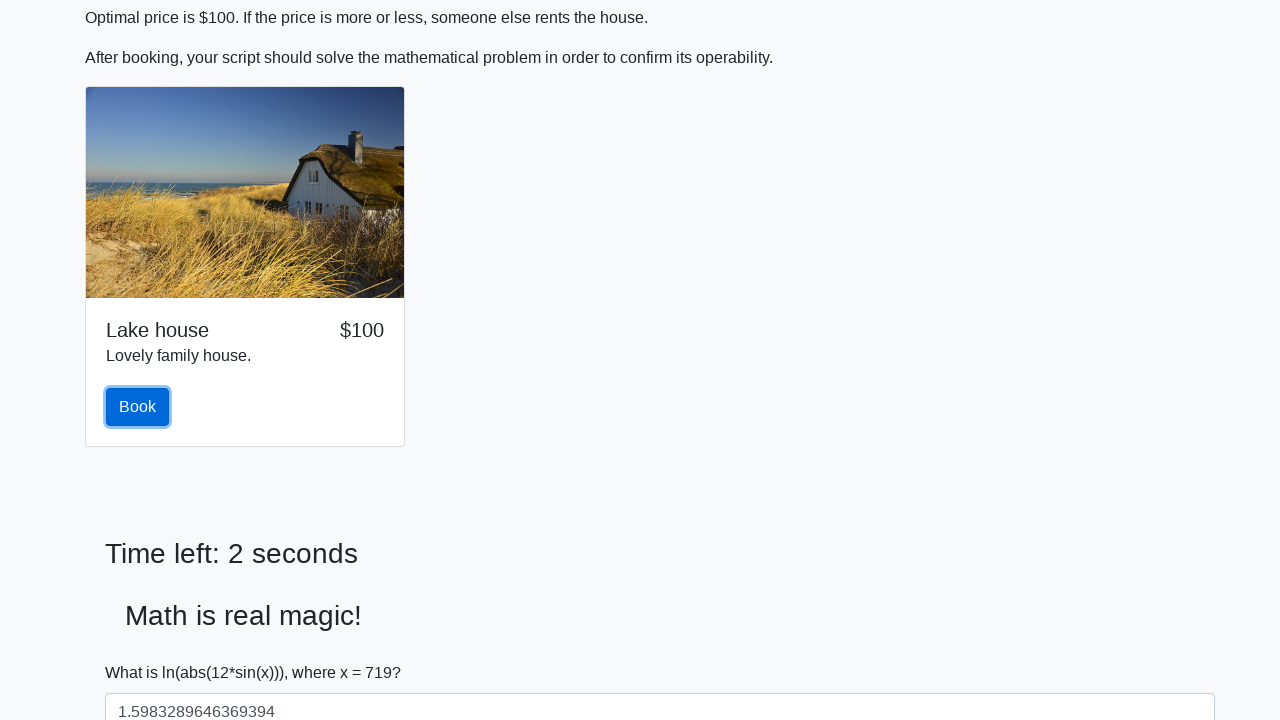

Clicked the solve button to submit form at (143, 651) on #solve
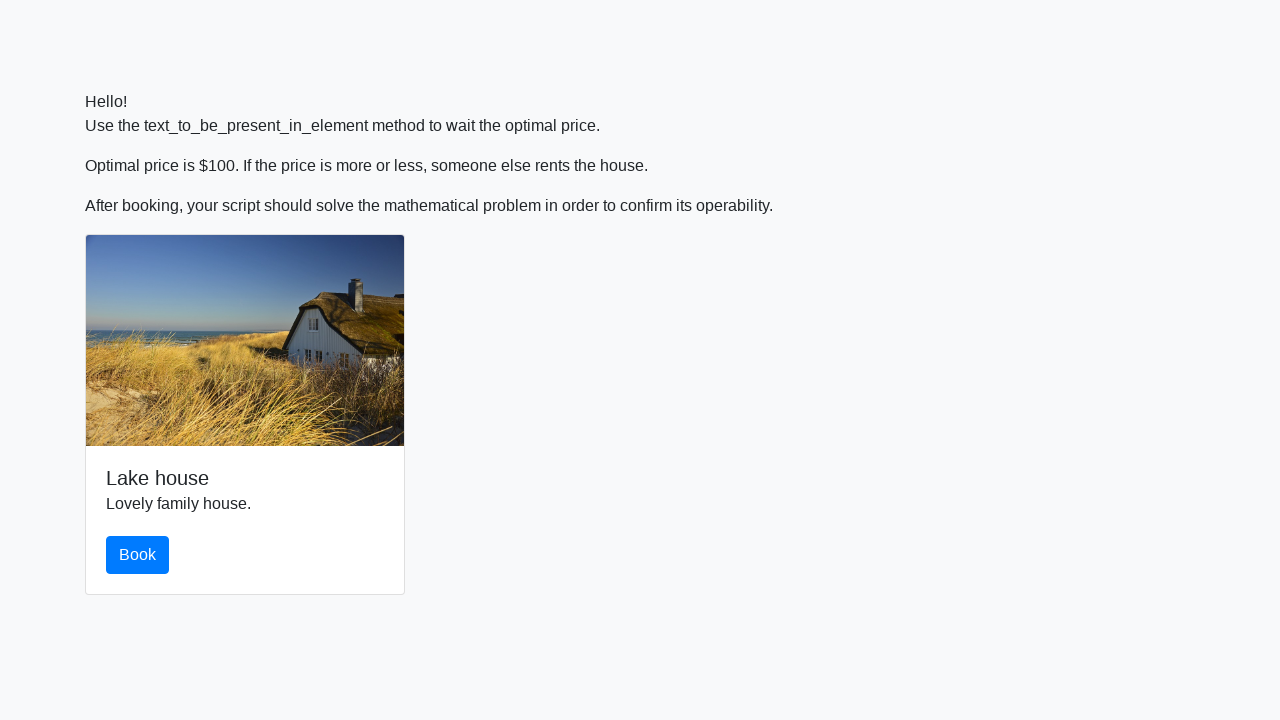

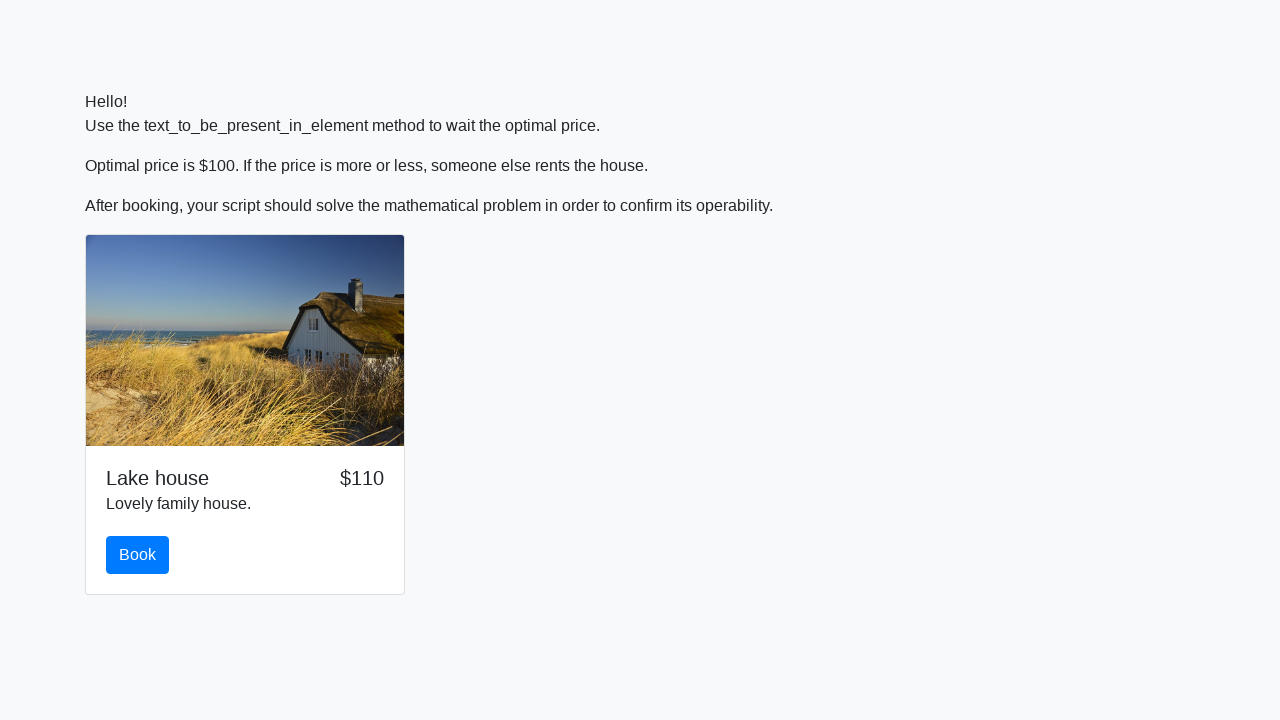